Navigates to a cruise booking page with a specific session ID

Starting URL: https://uat.odysol.com/swift/cruise?siid=130386

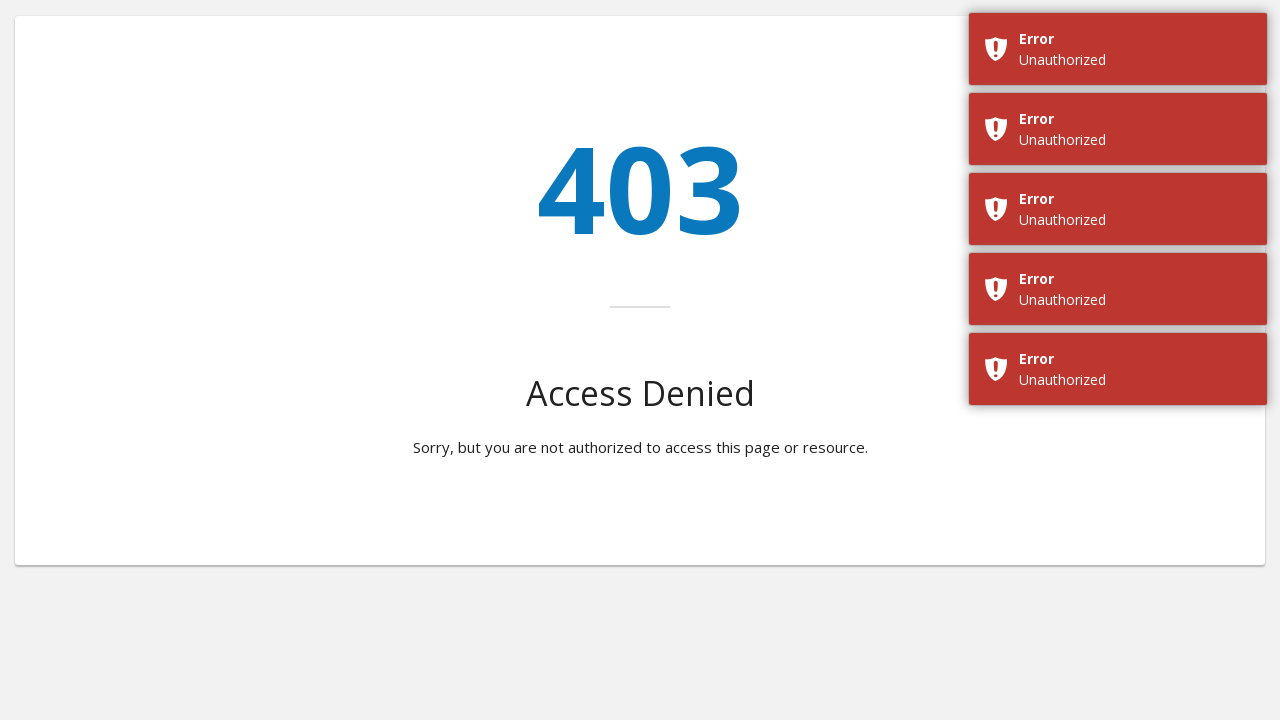

Navigated to cruise booking page with session ID 130386
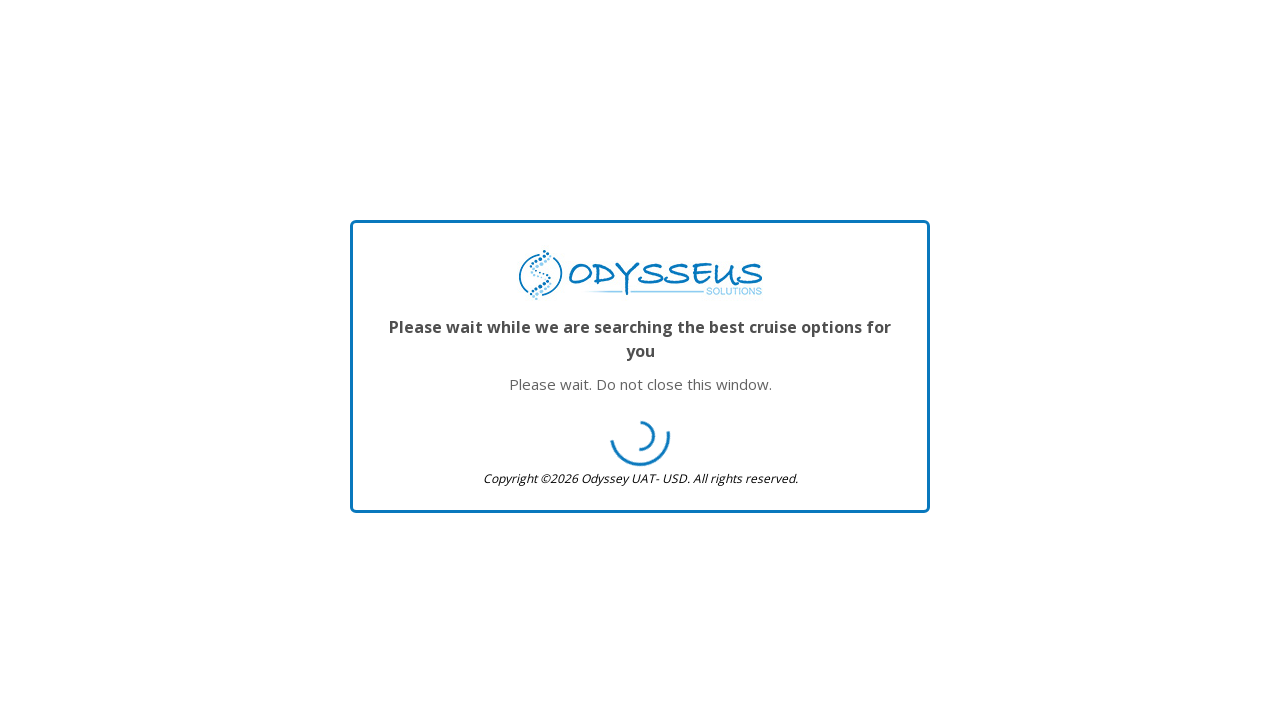

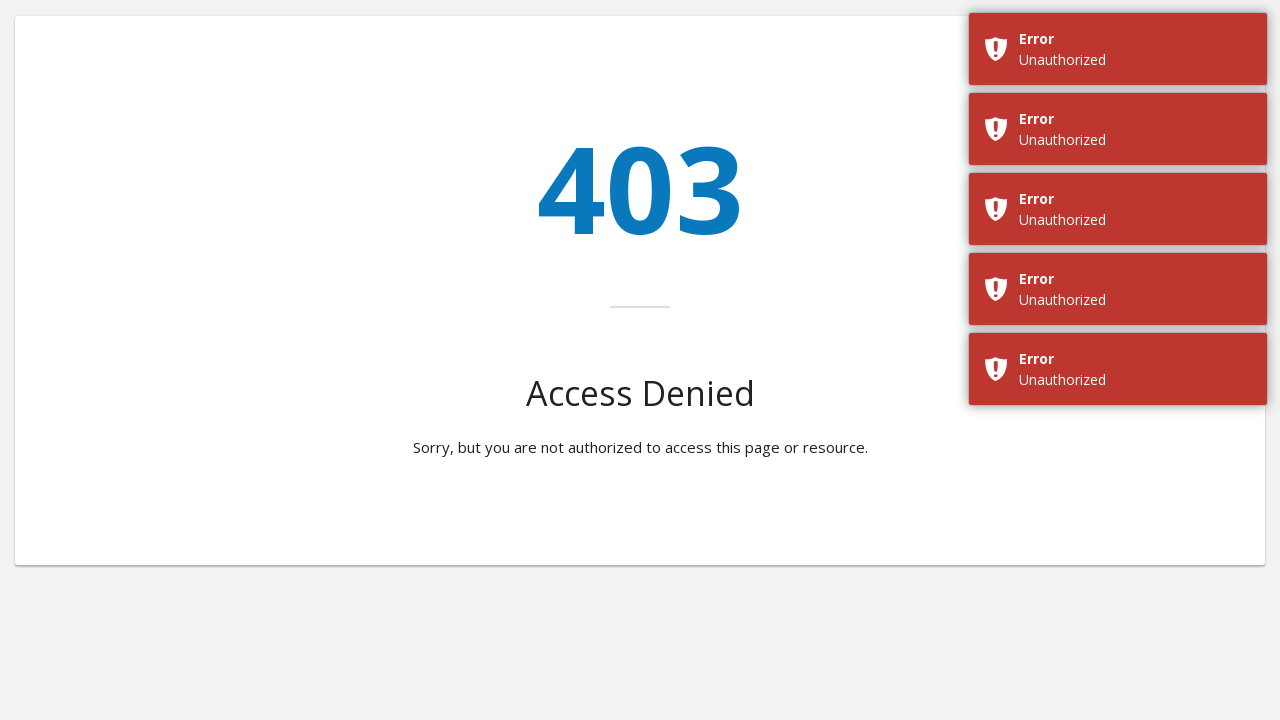